Tests popup dialog handling by accepting a confirm dialog, then interacts with an iframe by clicking a link and extracting subscriber count text

Starting URL: https://rahulshettyacademy.com/AutomationPractice/

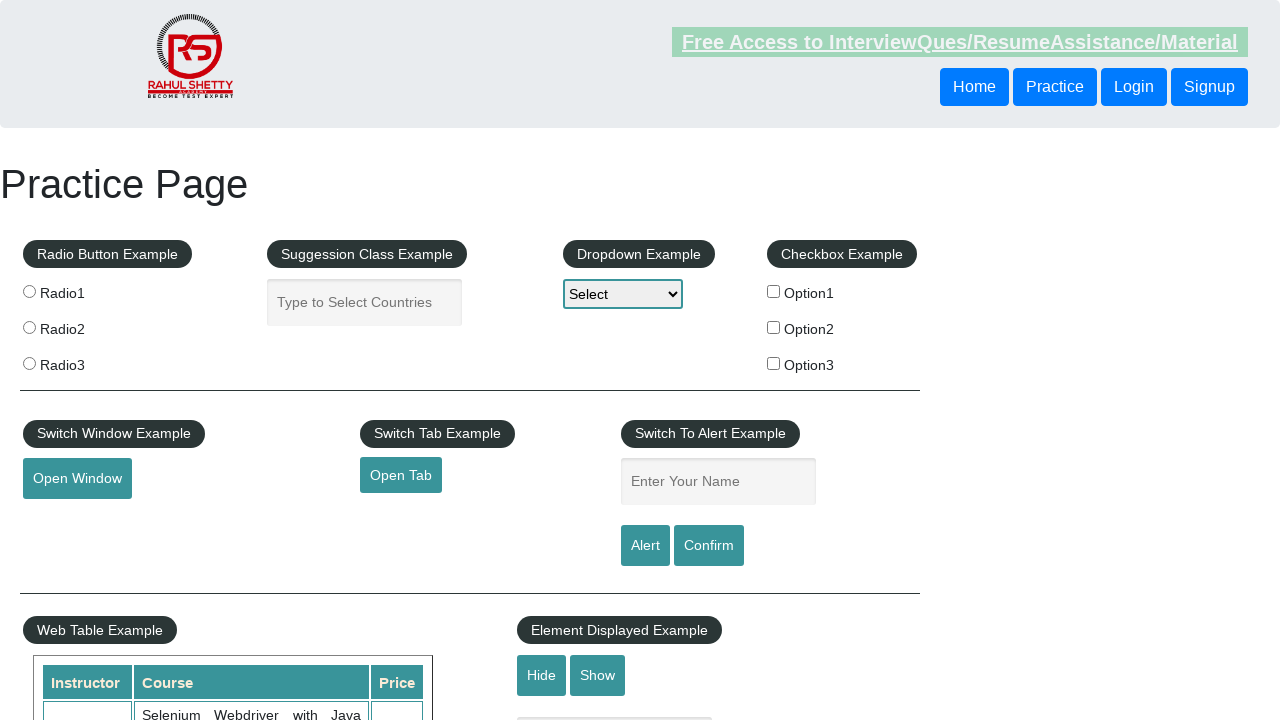

Set up dialog handler to accept confirm dialogs
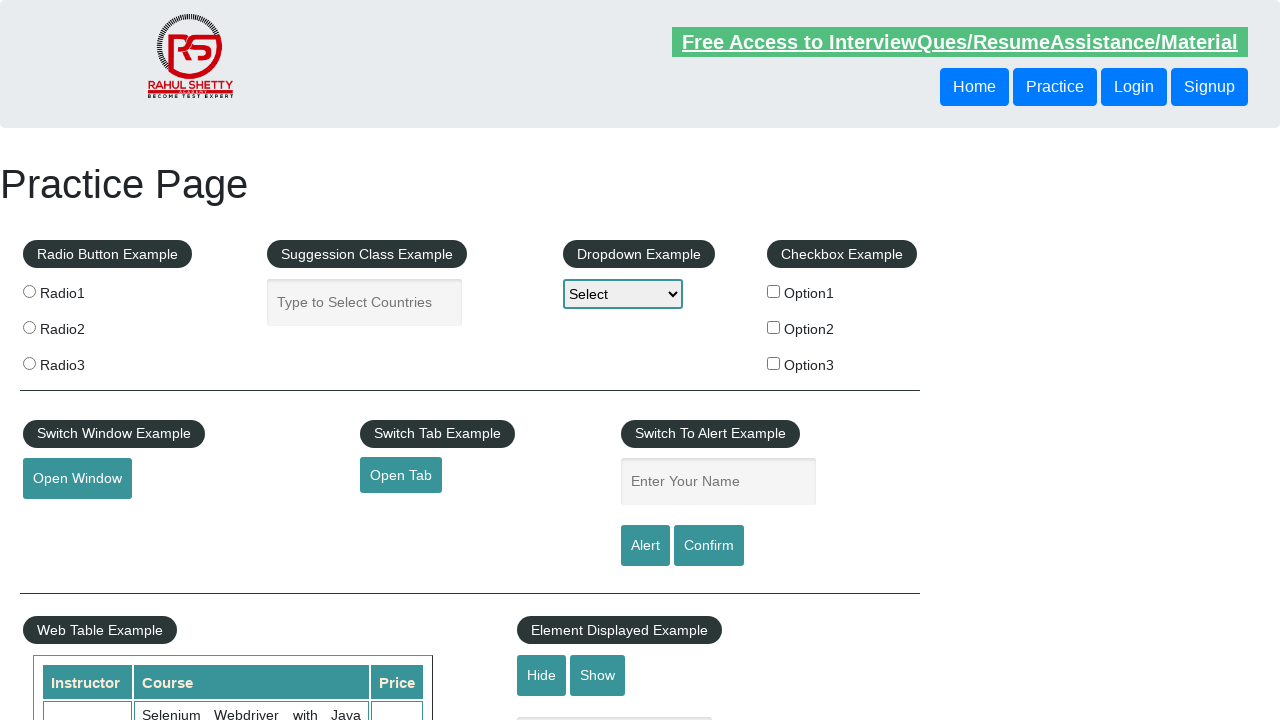

Clicked confirm button to trigger dialog at (709, 546) on #confirmbtn
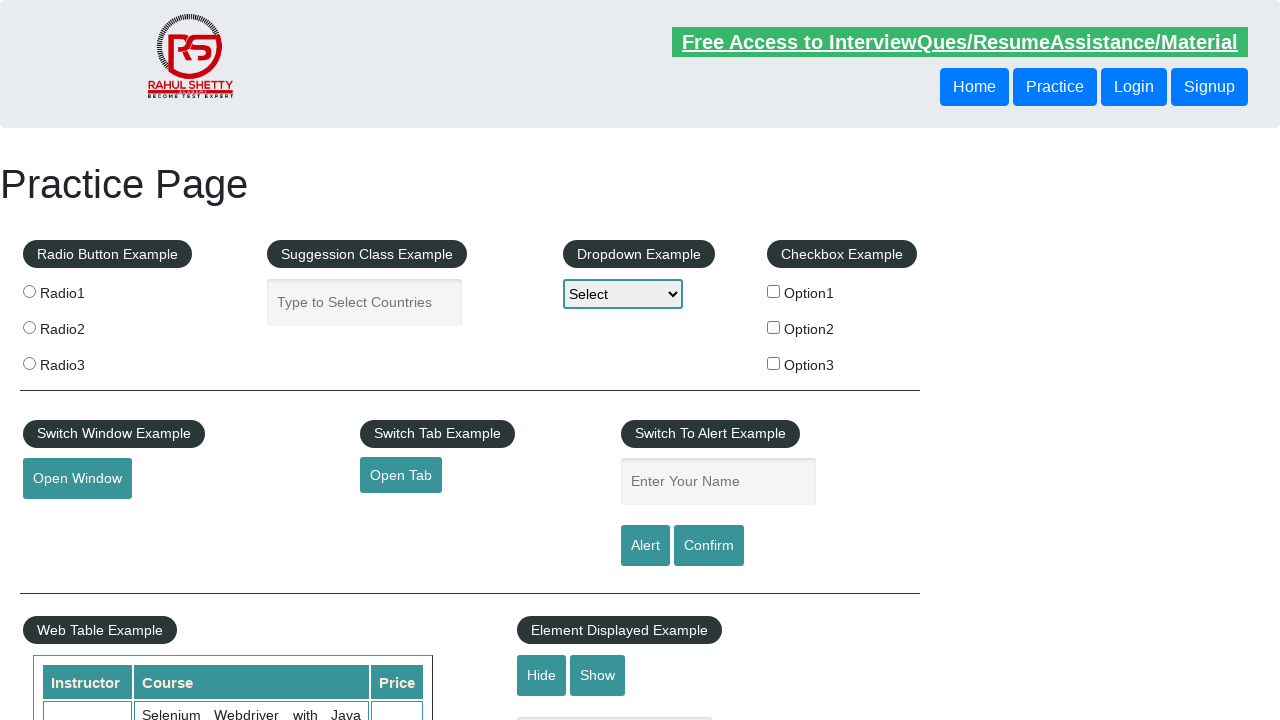

Hovered over iframe element at (470, 360) on #courses-iframe
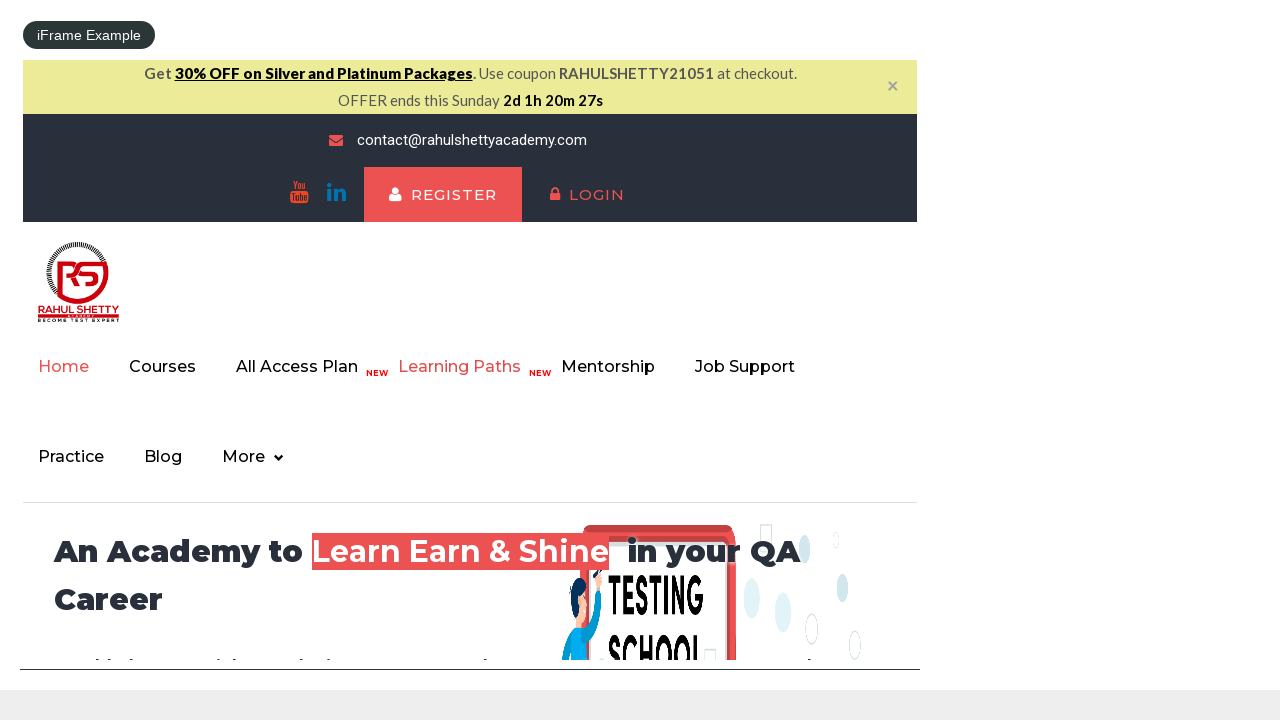

Accessed iframe content
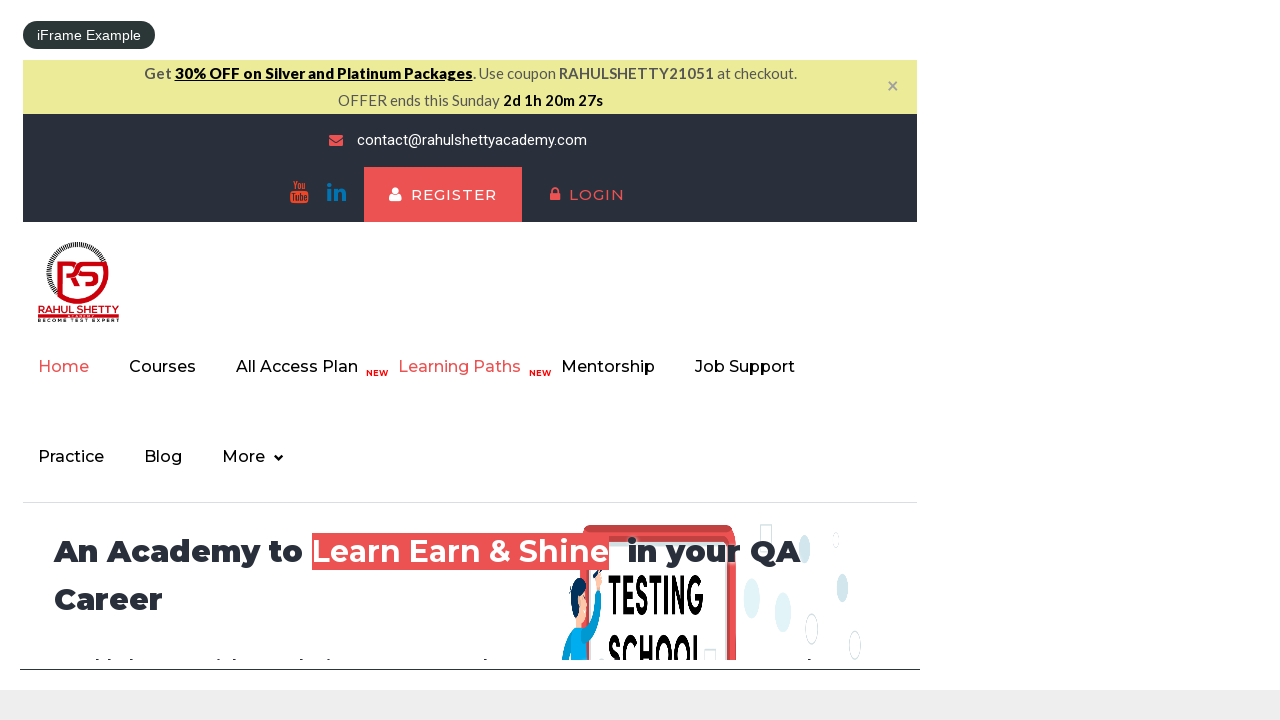

Clicked lifetime access link within iframe at (307, 367) on #courses-iframe >> internal:control=enter-frame >> li a[href*='lifetime-access']
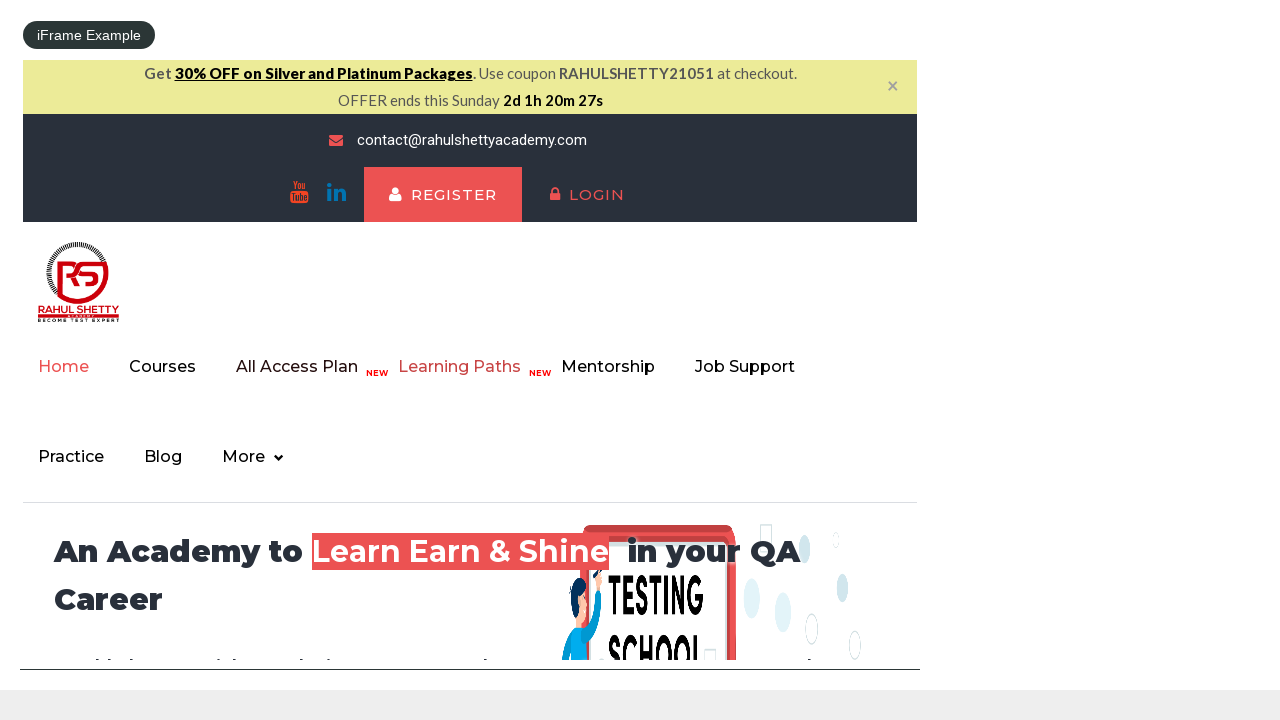

Extracted subscriber count text: 13,522
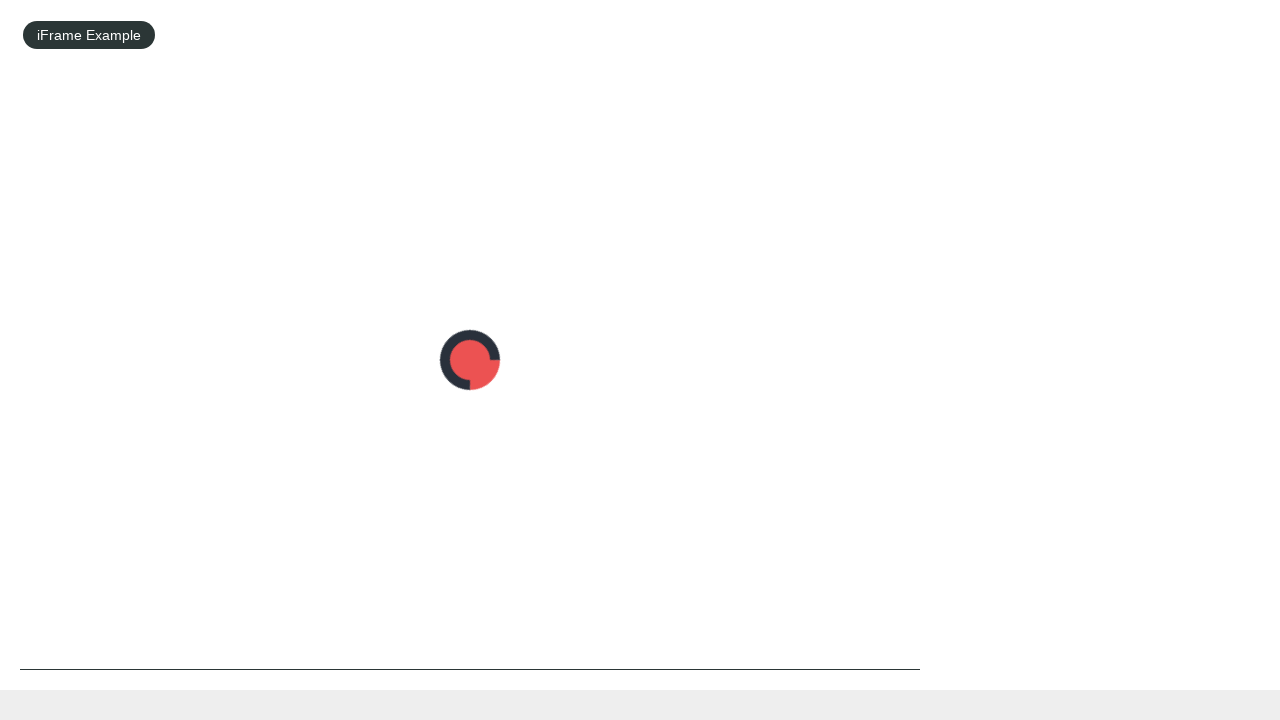

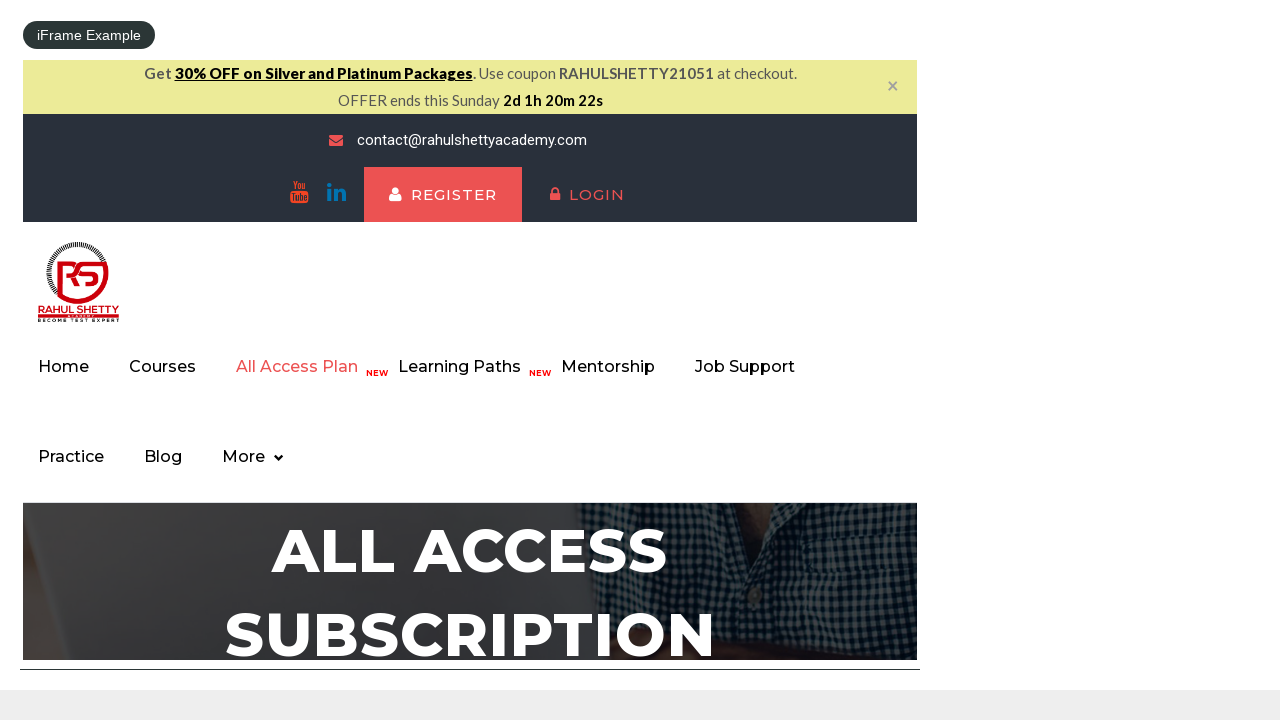